Tests search functionality on rp5.ru weather site by searching for a city name

Starting URL: https://rp5.ru

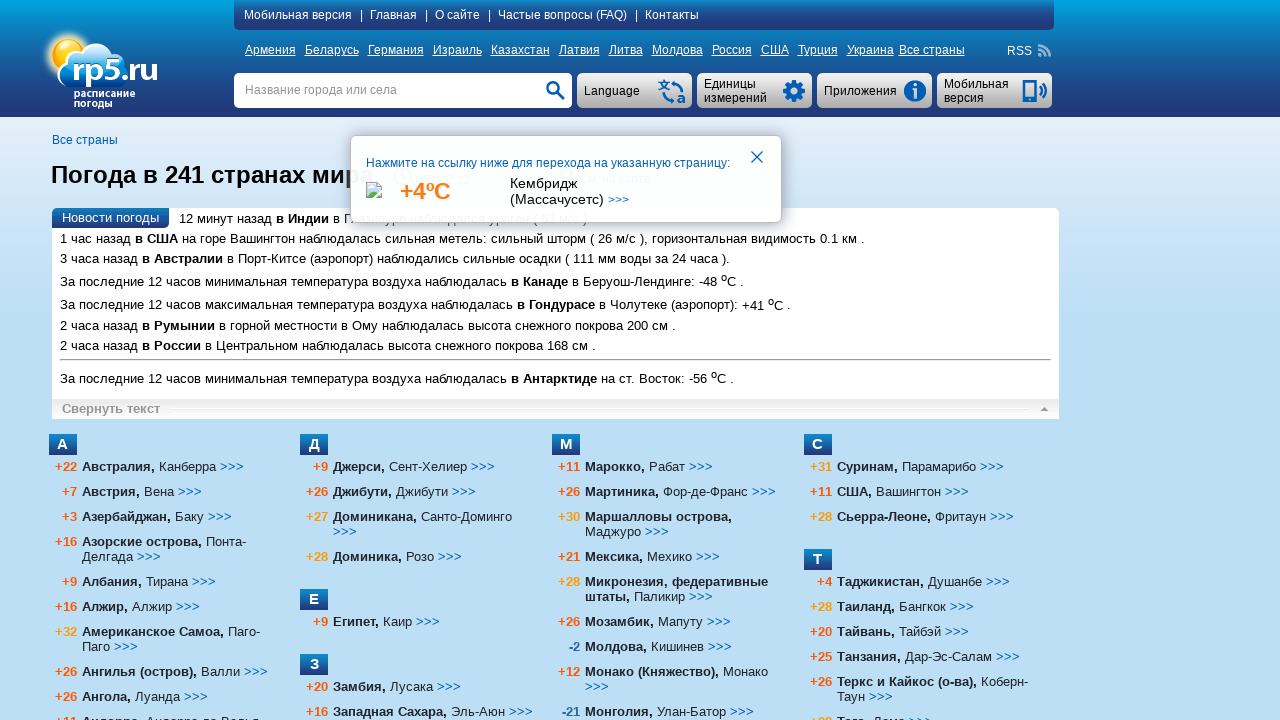

Filled search field with city name 'Танжер' on input[name='searchStr']
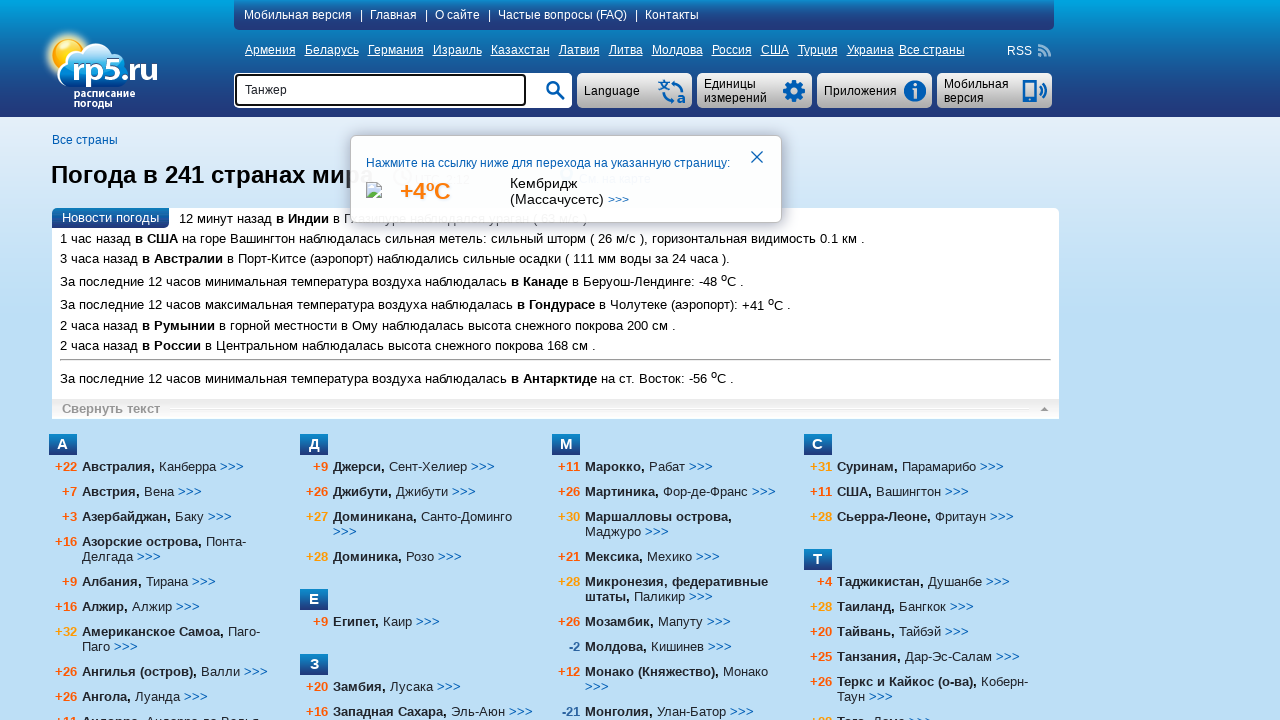

Pressed Enter to submit search query
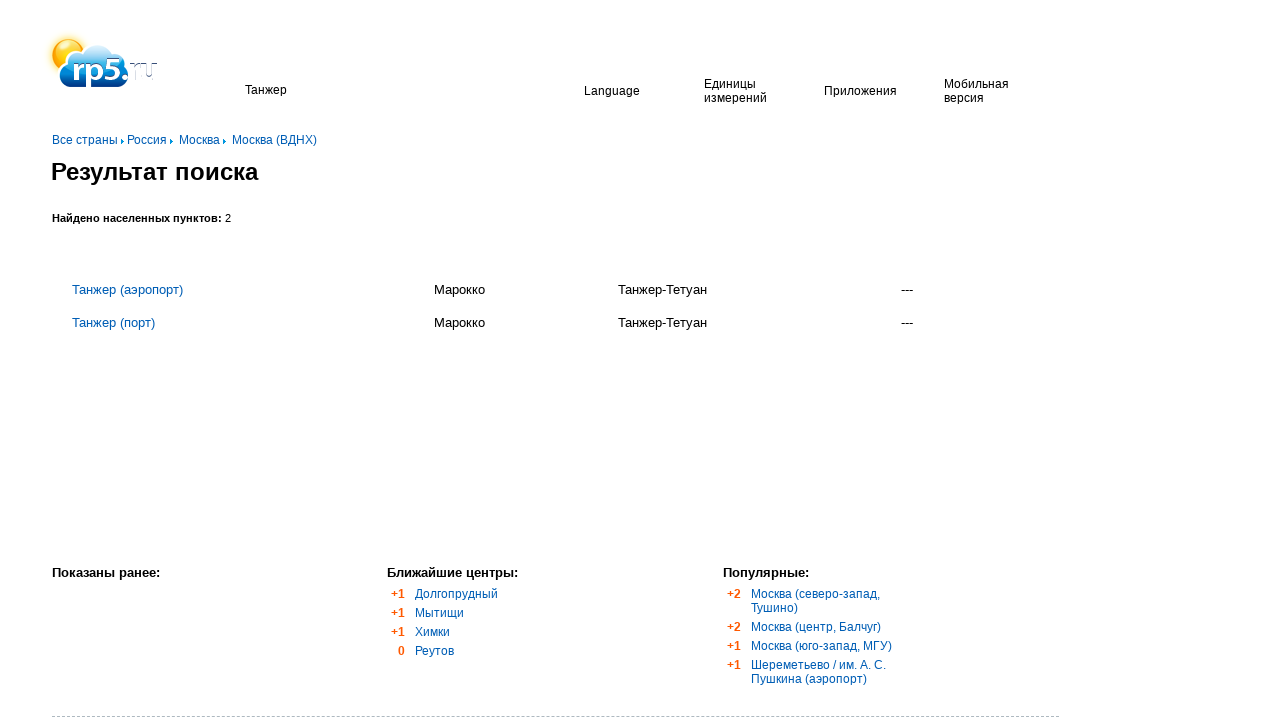

Search results page loaded with heading
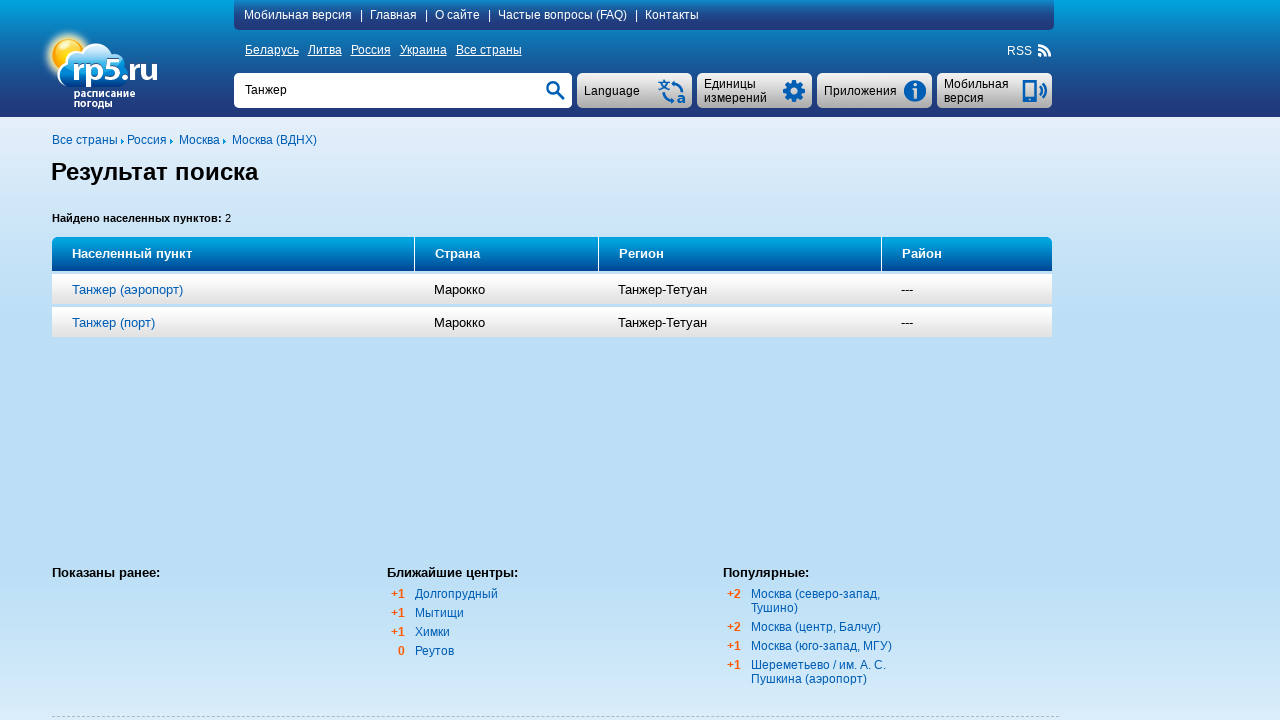

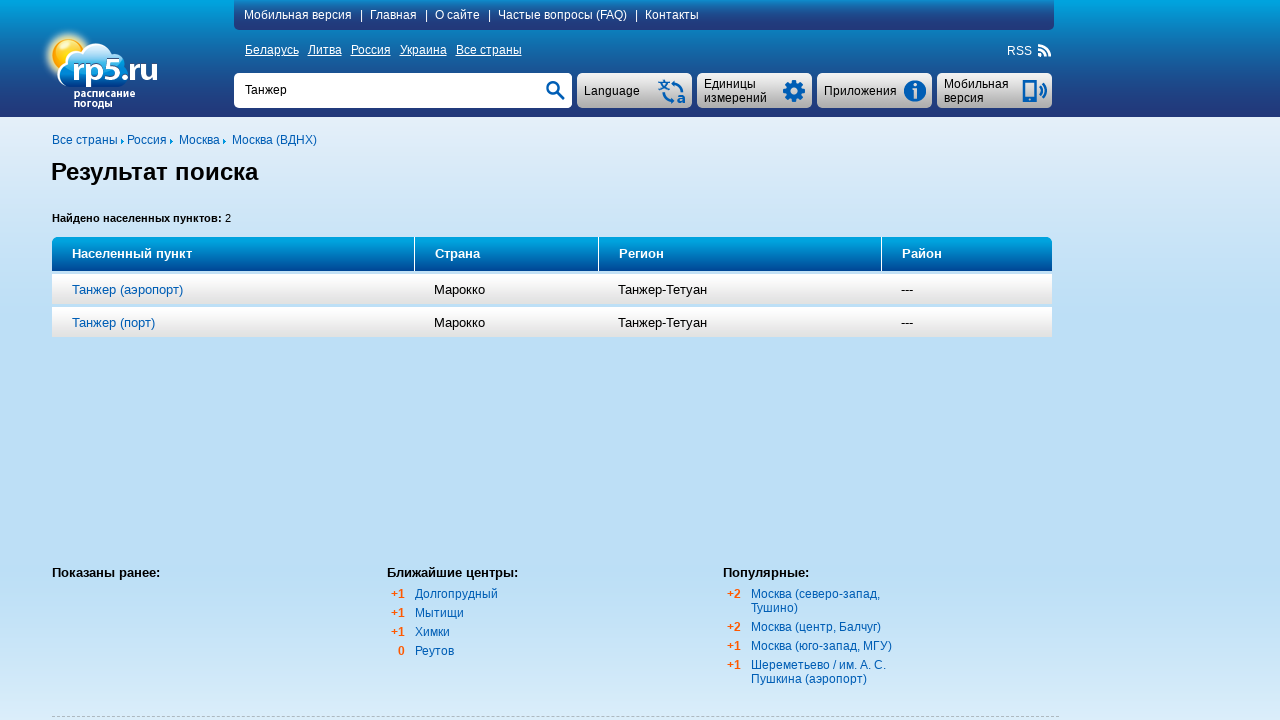